Tests editing a todo item by double-clicking and changing its text

Starting URL: https://demo.playwright.dev/todomvc

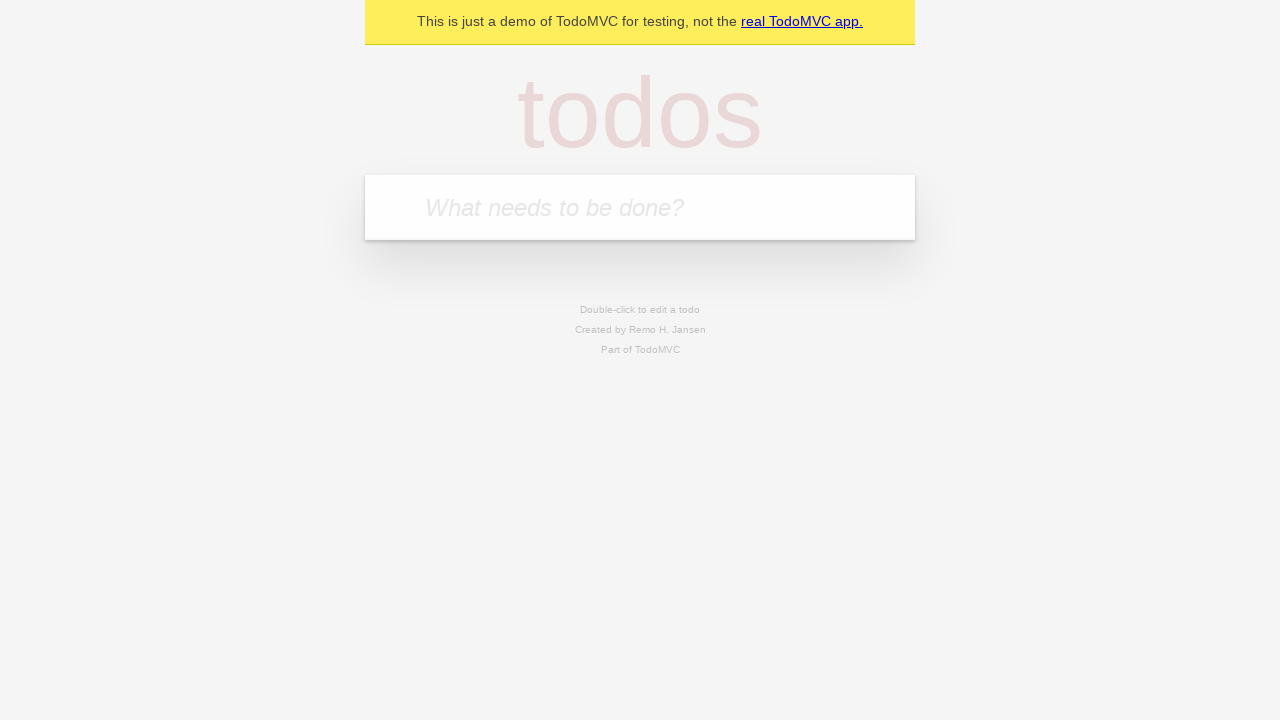

Filled todo input with 'buy some cheese' on internal:attr=[placeholder="What needs to be done?"i]
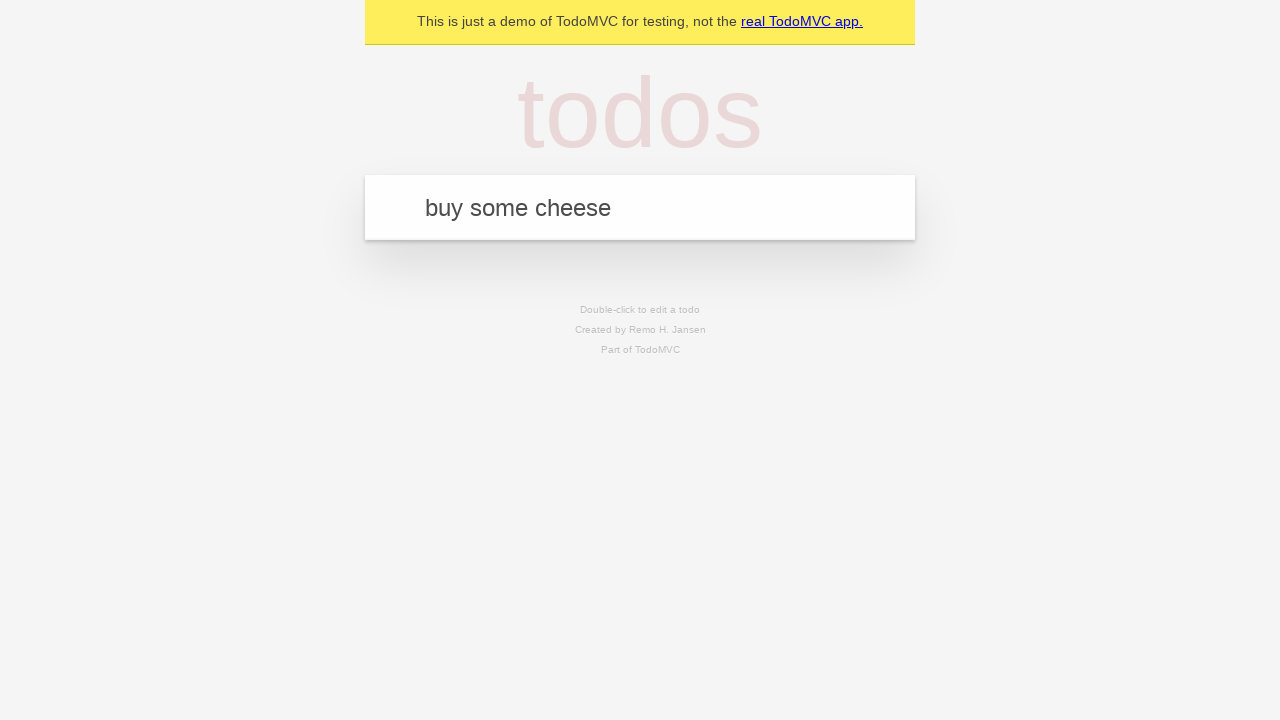

Pressed Enter to create first todo on internal:attr=[placeholder="What needs to be done?"i]
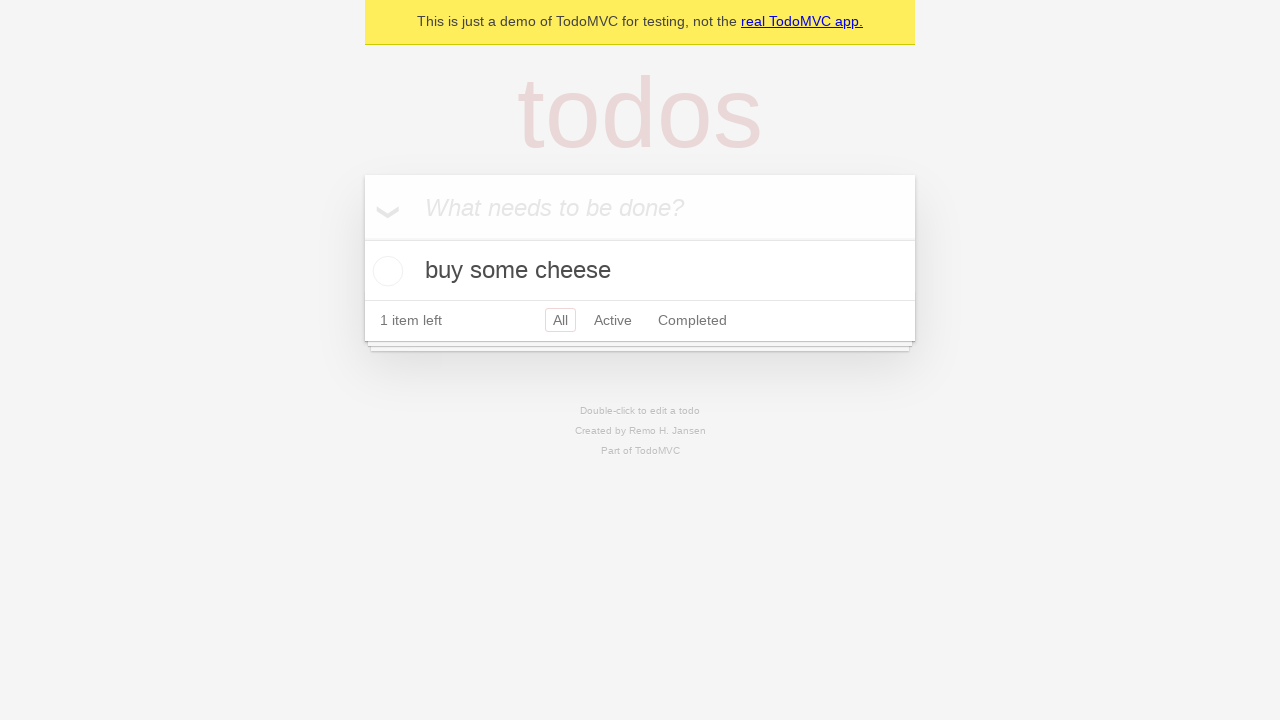

Filled todo input with 'feed the cat' on internal:attr=[placeholder="What needs to be done?"i]
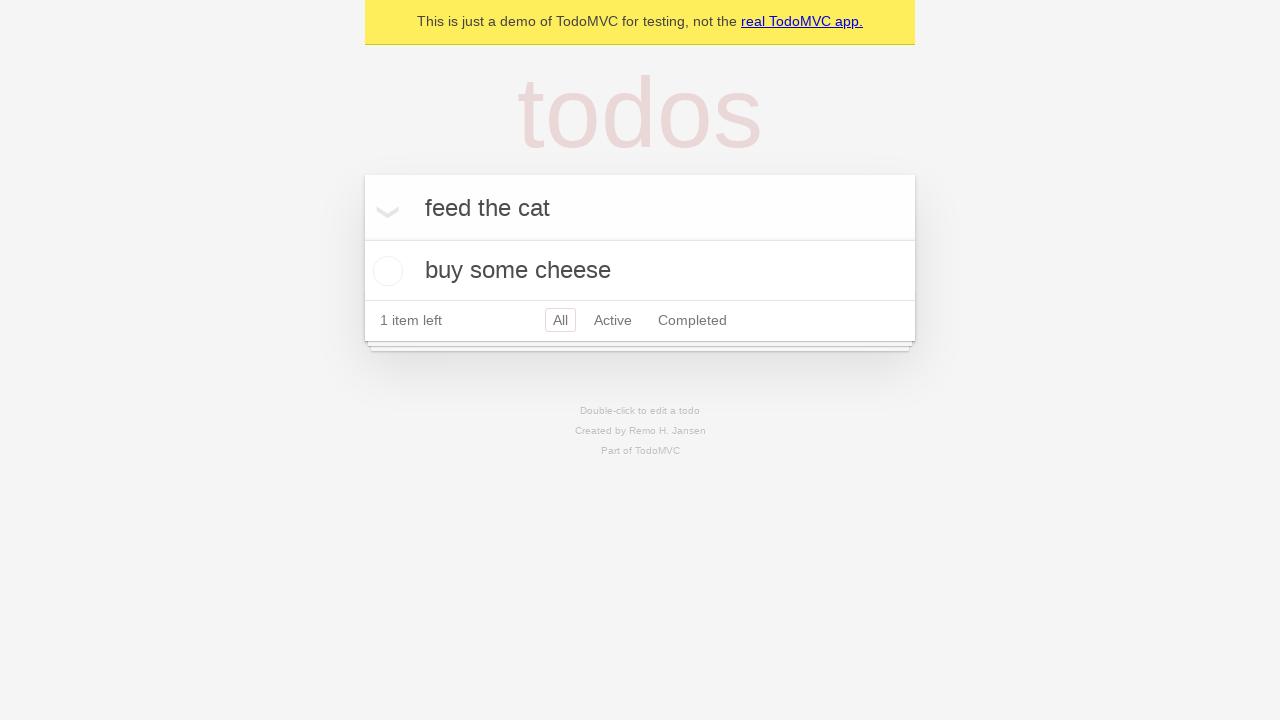

Pressed Enter to create second todo on internal:attr=[placeholder="What needs to be done?"i]
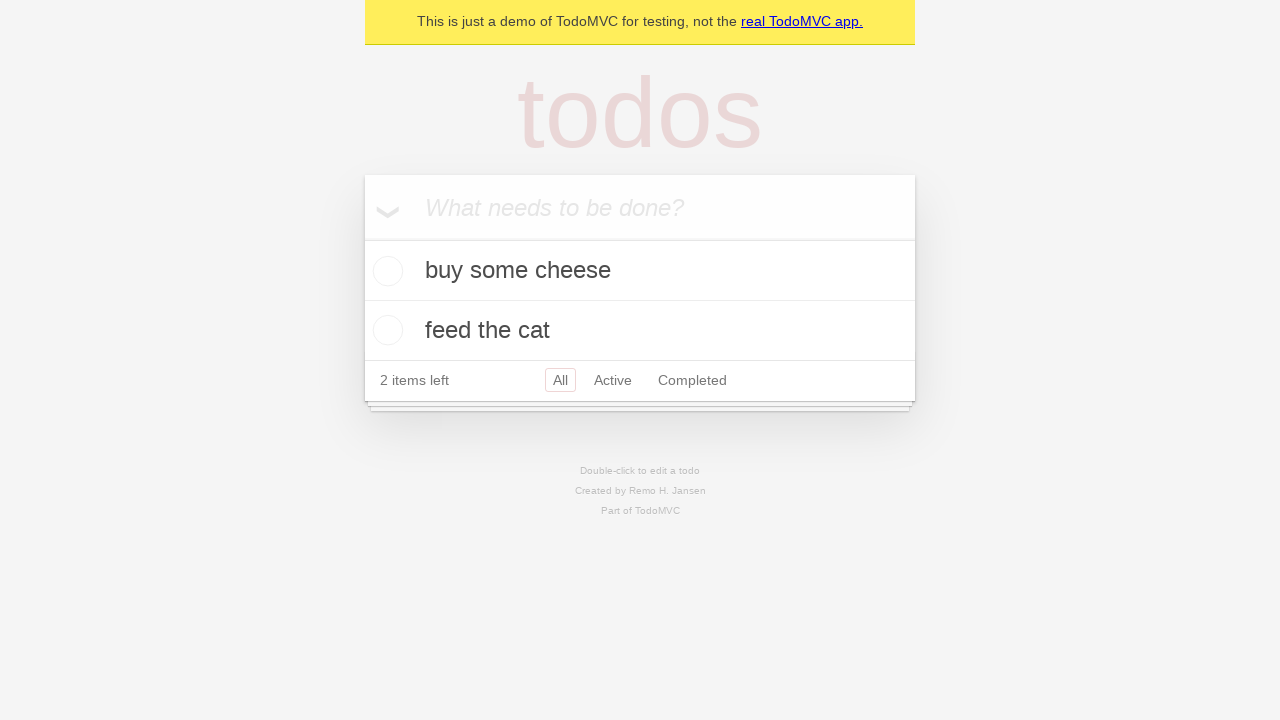

Filled todo input with 'book a doctors appointment' on internal:attr=[placeholder="What needs to be done?"i]
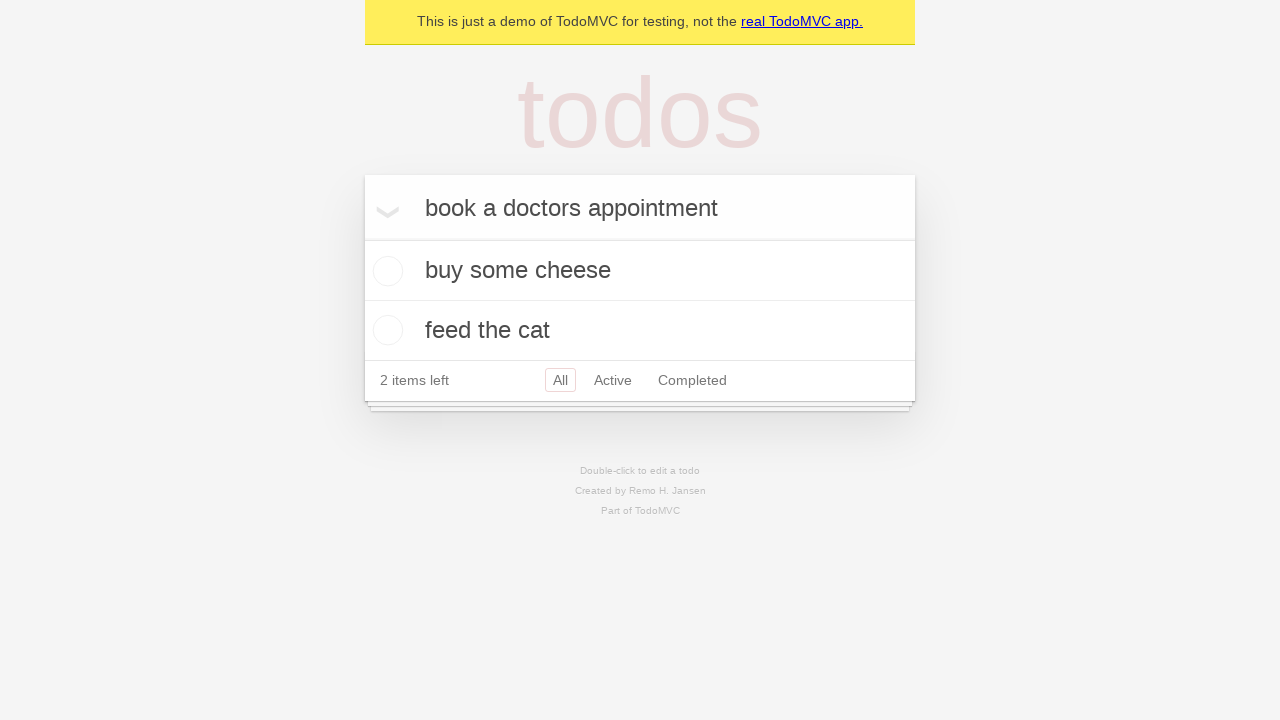

Pressed Enter to create third todo on internal:attr=[placeholder="What needs to be done?"i]
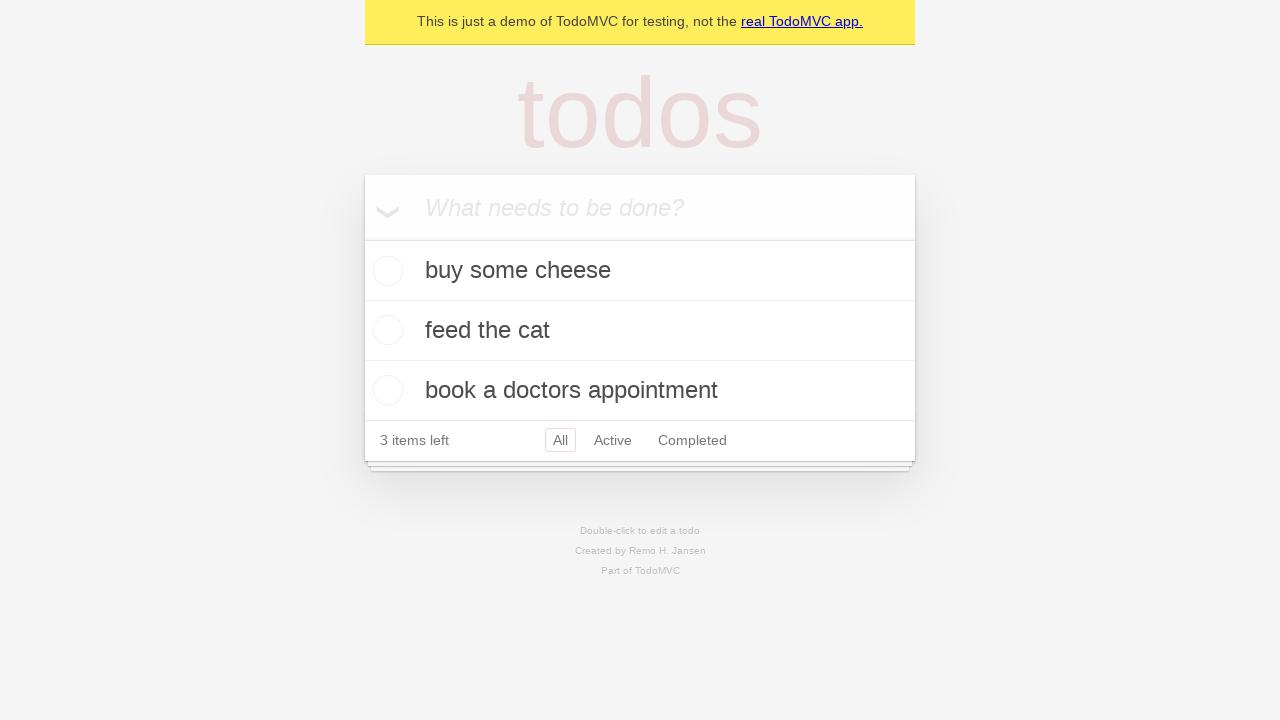

Waited for all 3 todos to be created
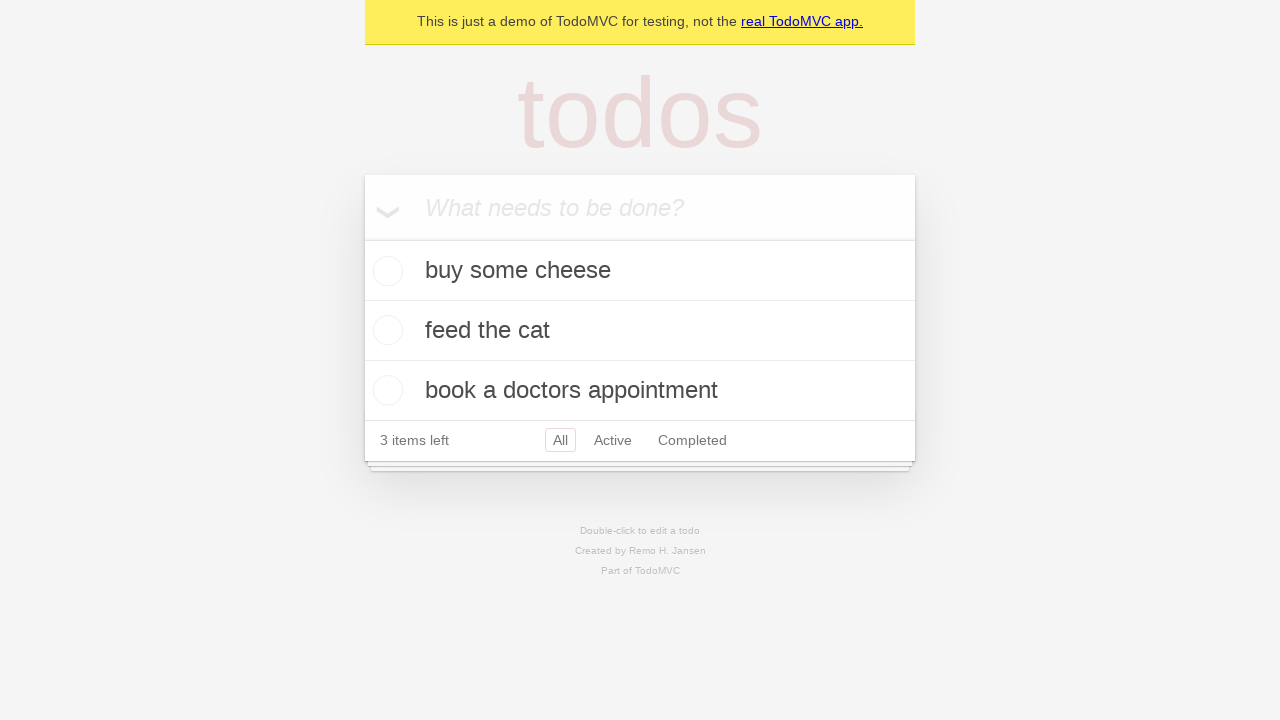

Double-clicked second todo to enter edit mode at (640, 331) on [data-testid='todo-item'] >> nth=1
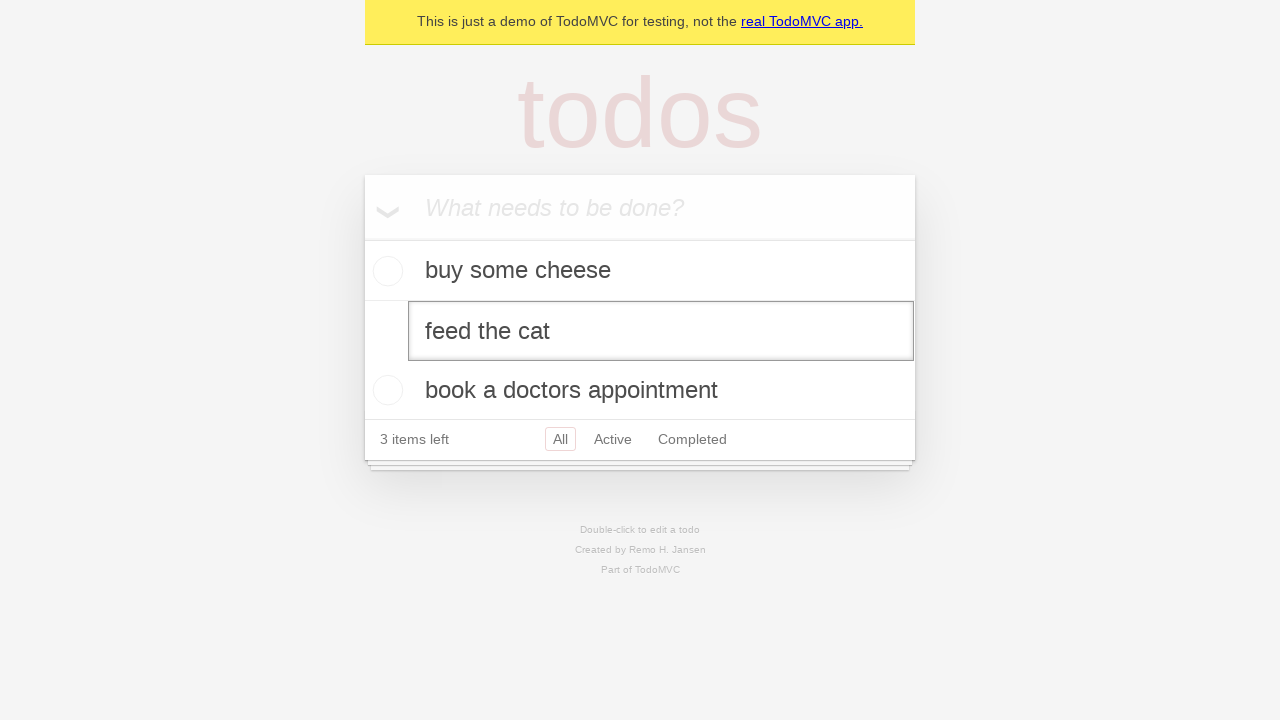

Changed todo text to 'buy some sausages' on [data-testid='todo-item'] >> nth=1 >> internal:role=textbox[name="Edit"i]
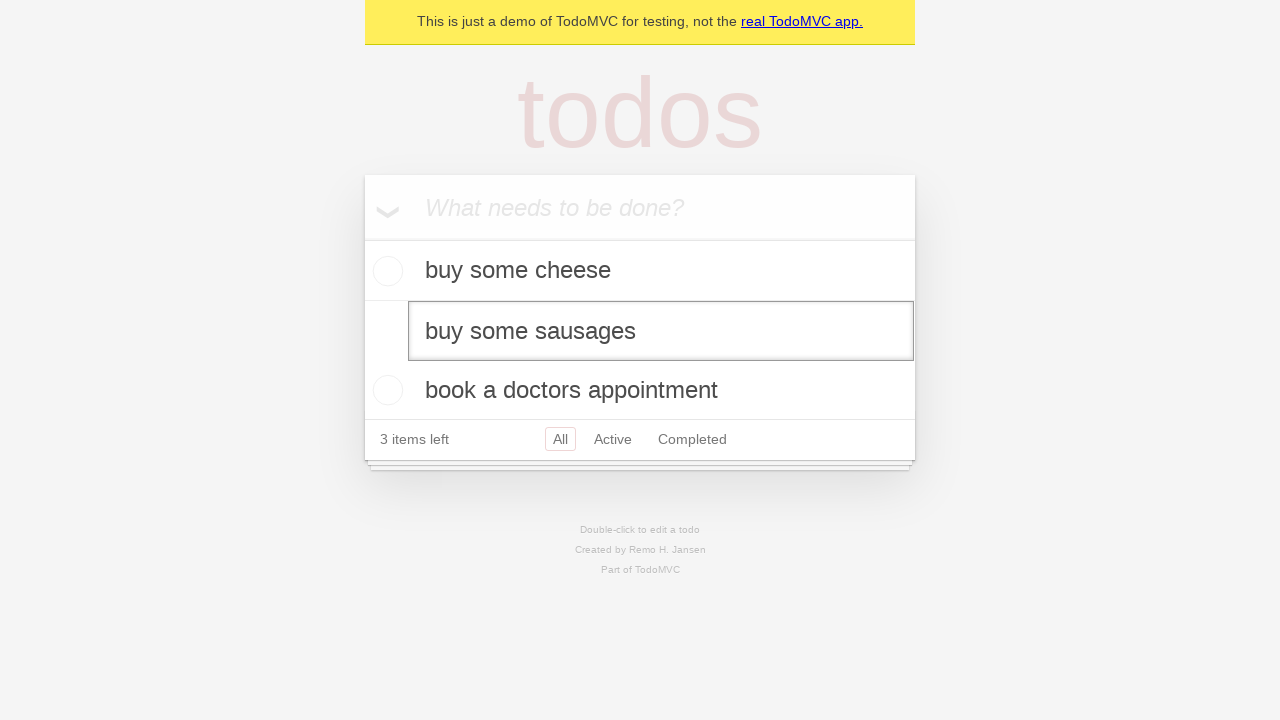

Pressed Enter to save edited todo on [data-testid='todo-item'] >> nth=1 >> internal:role=textbox[name="Edit"i]
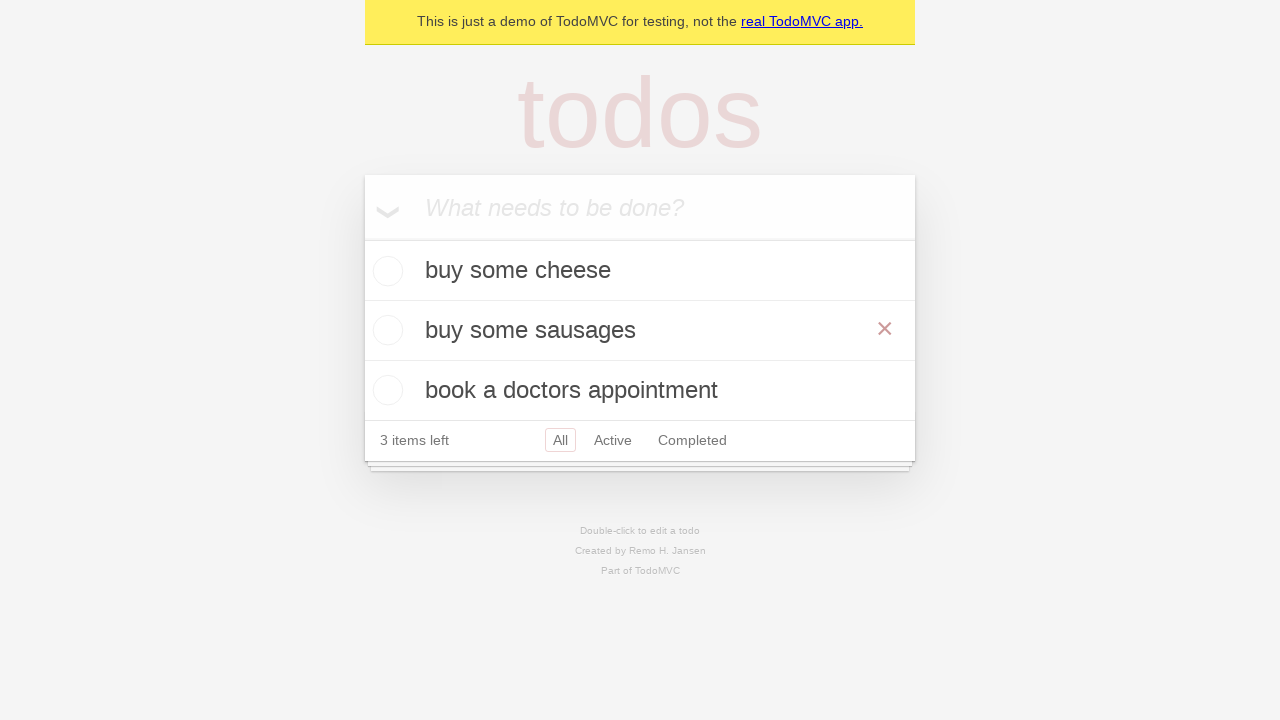

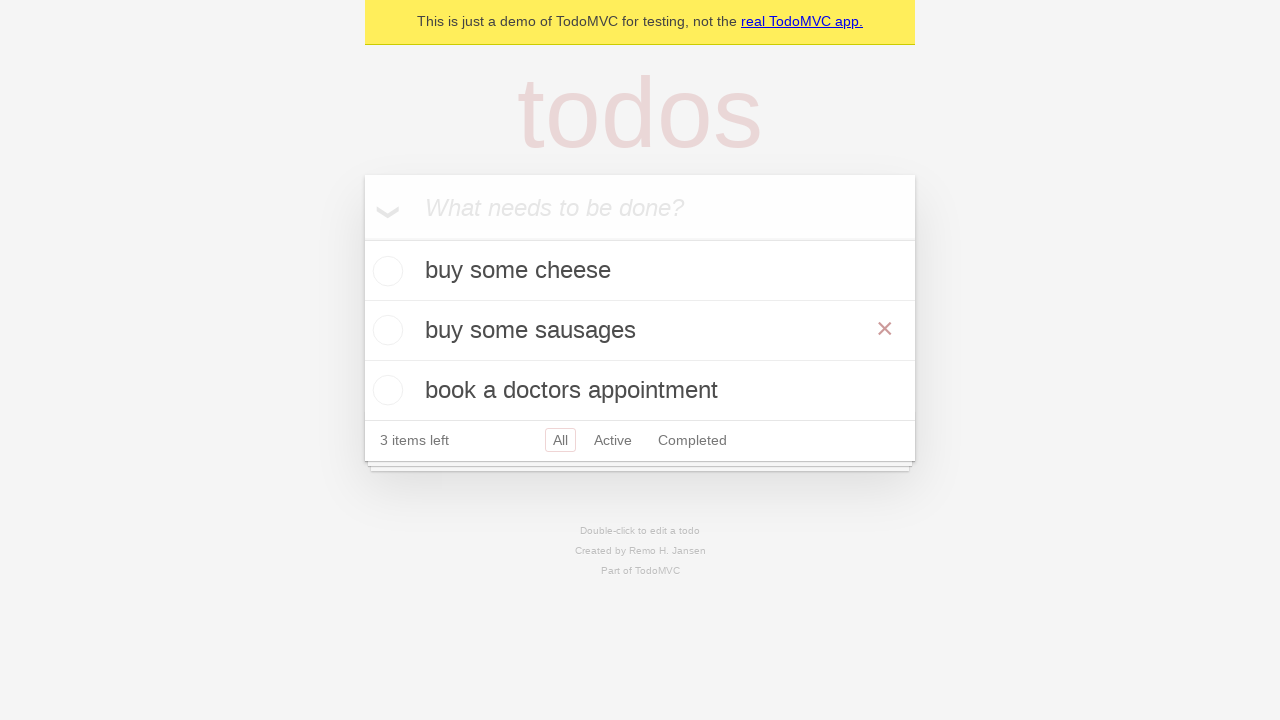